Tests form filling by clicking a specific link, then entering personal information (first name, last name, city, country) into a form and submitting it.

Starting URL: http://suninjuly.github.io/find_link_text

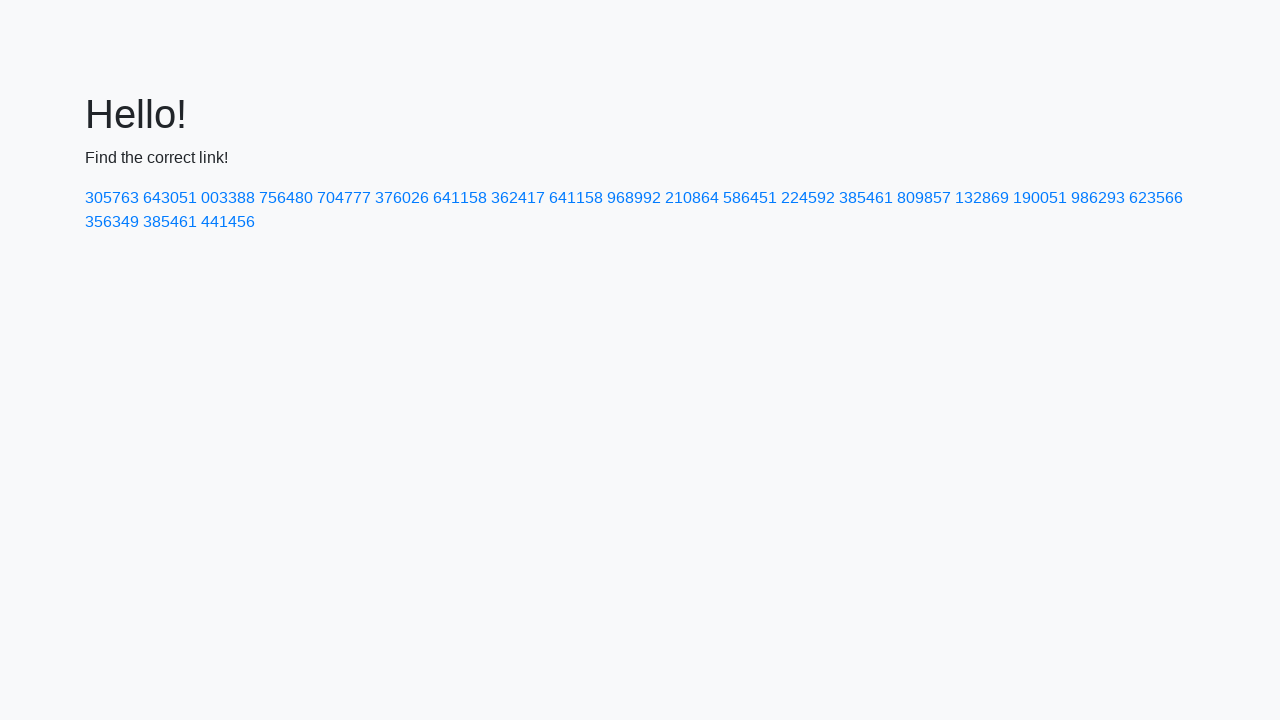

Clicked link with text '224592' at (808, 198) on text=224592
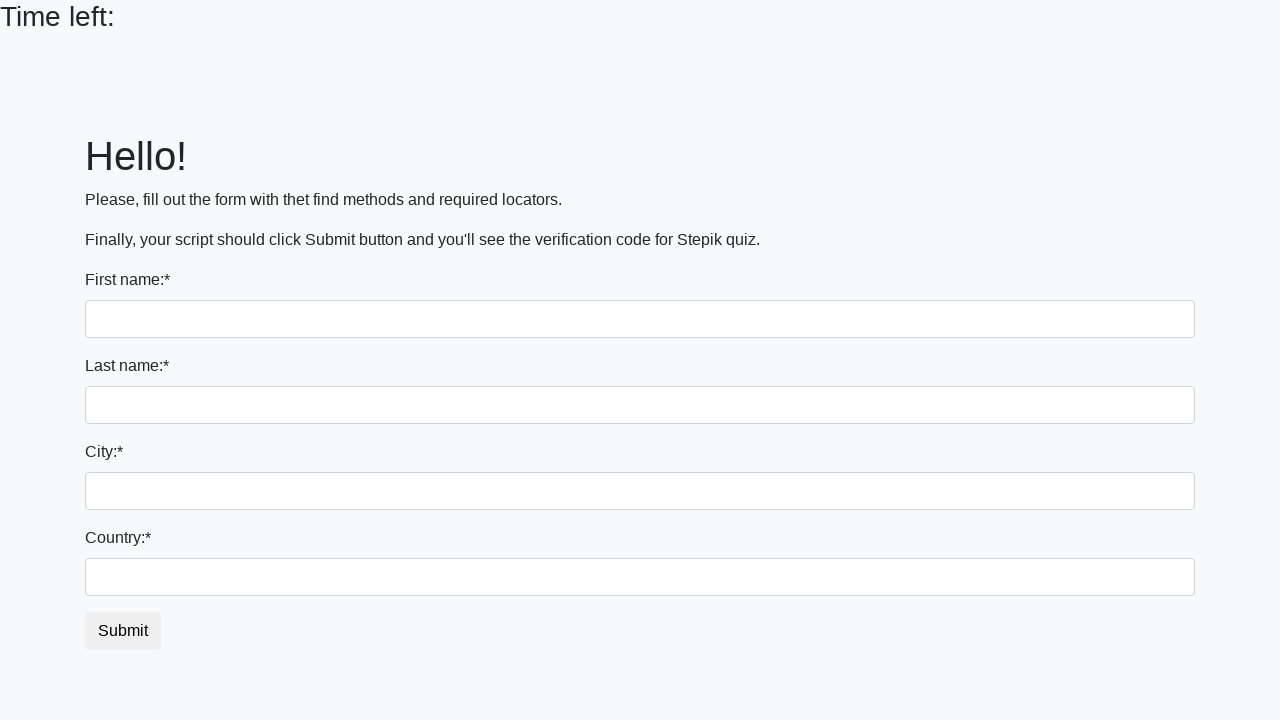

Filled first name field with 'Ivan' on input
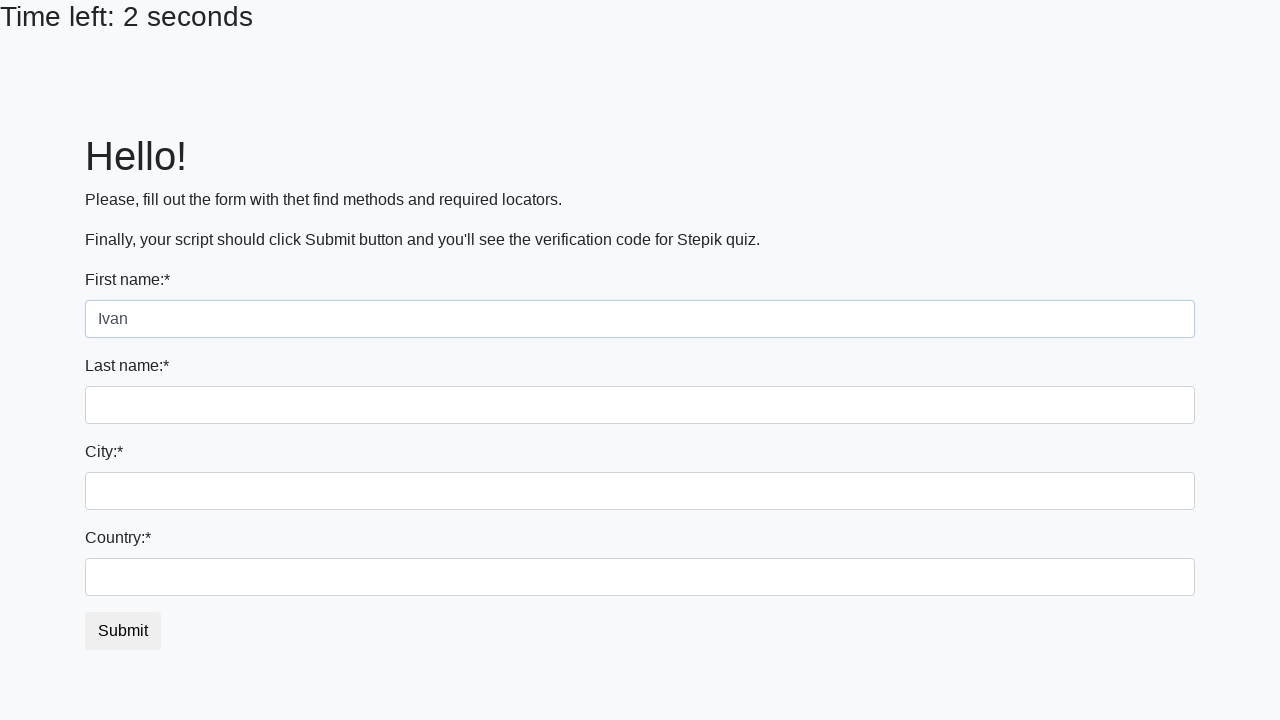

Filled last name field with 'Petrov' on input[name='last_name']
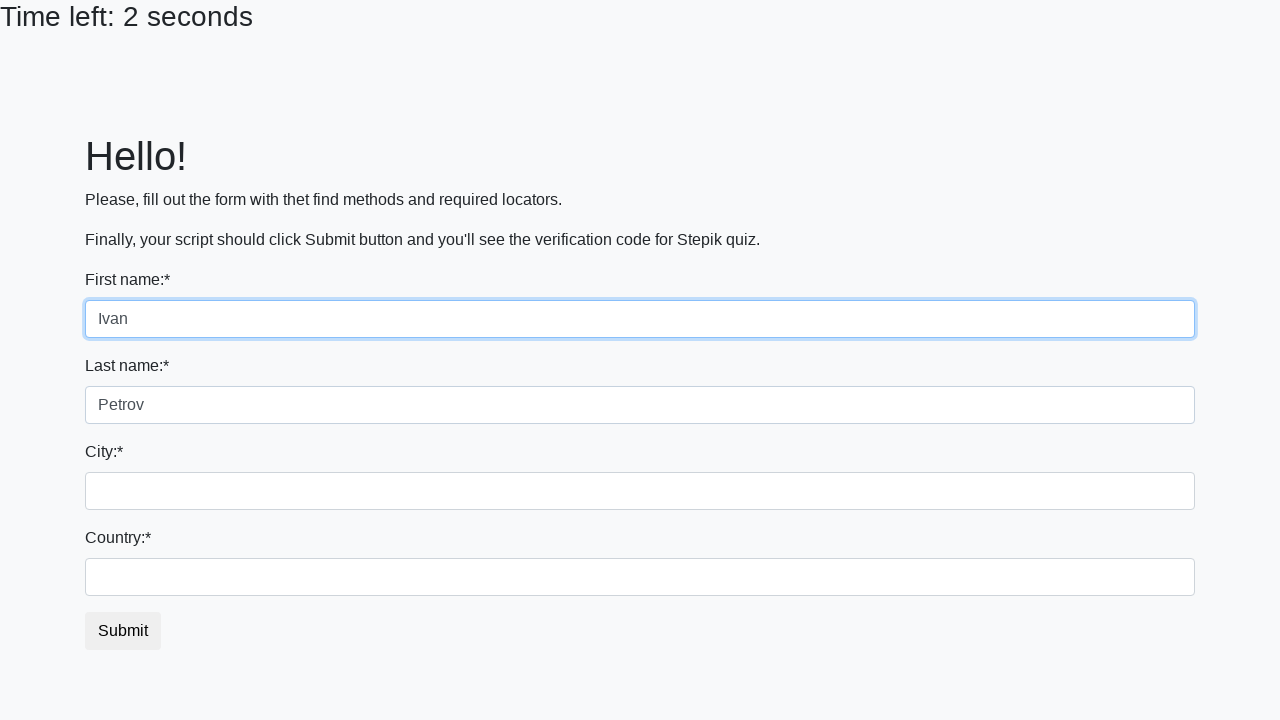

Filled city field with 'Smolensk' on .city
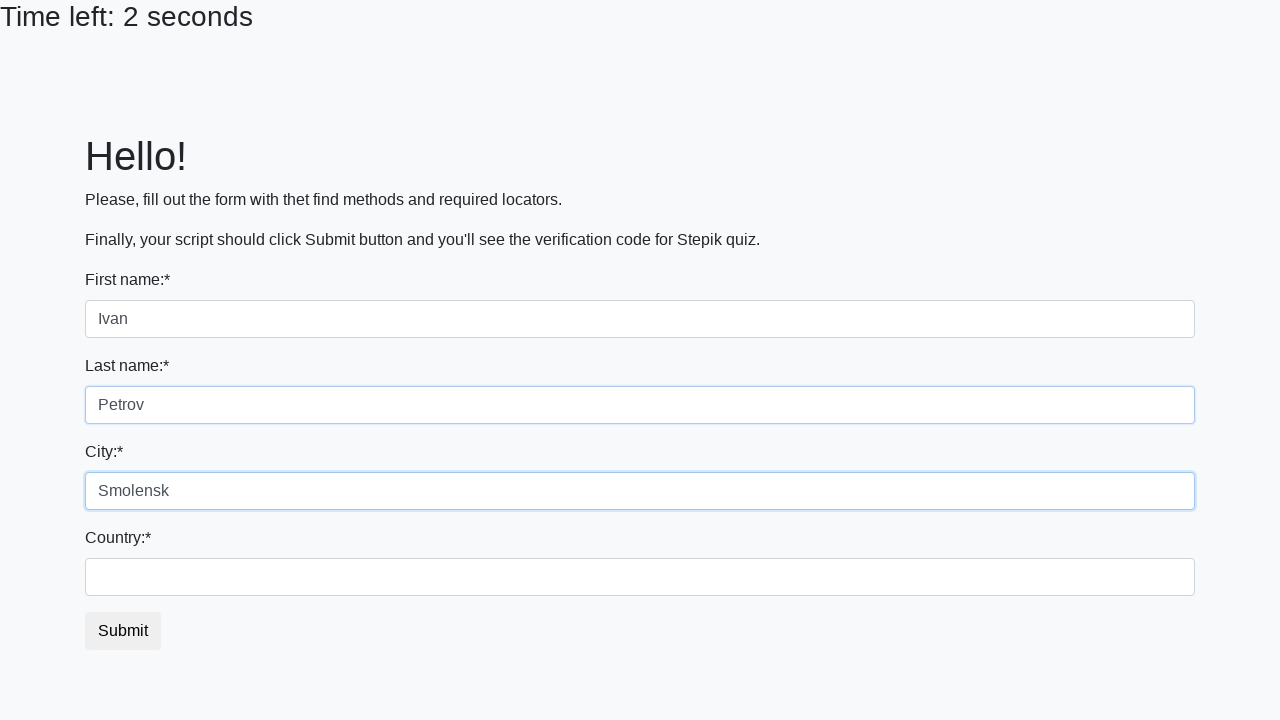

Filled country field with 'Russia' on #country
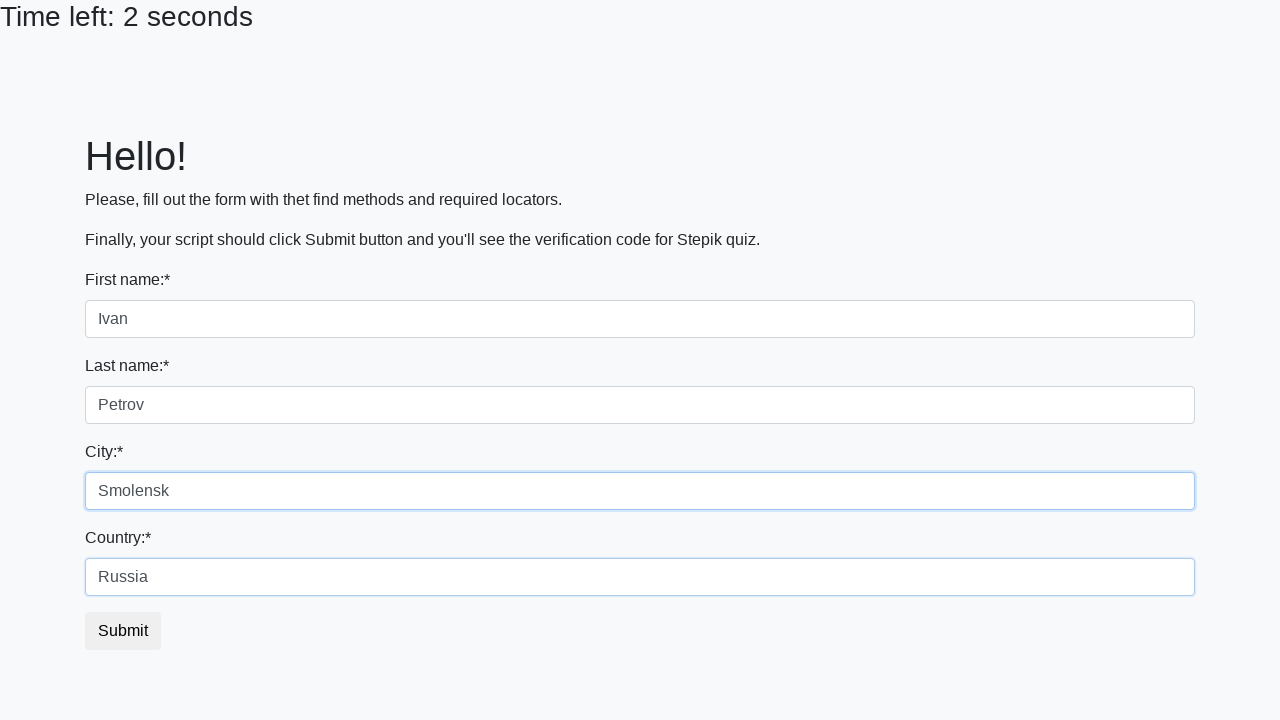

Clicked submit button to submit form at (123, 631) on button.btn
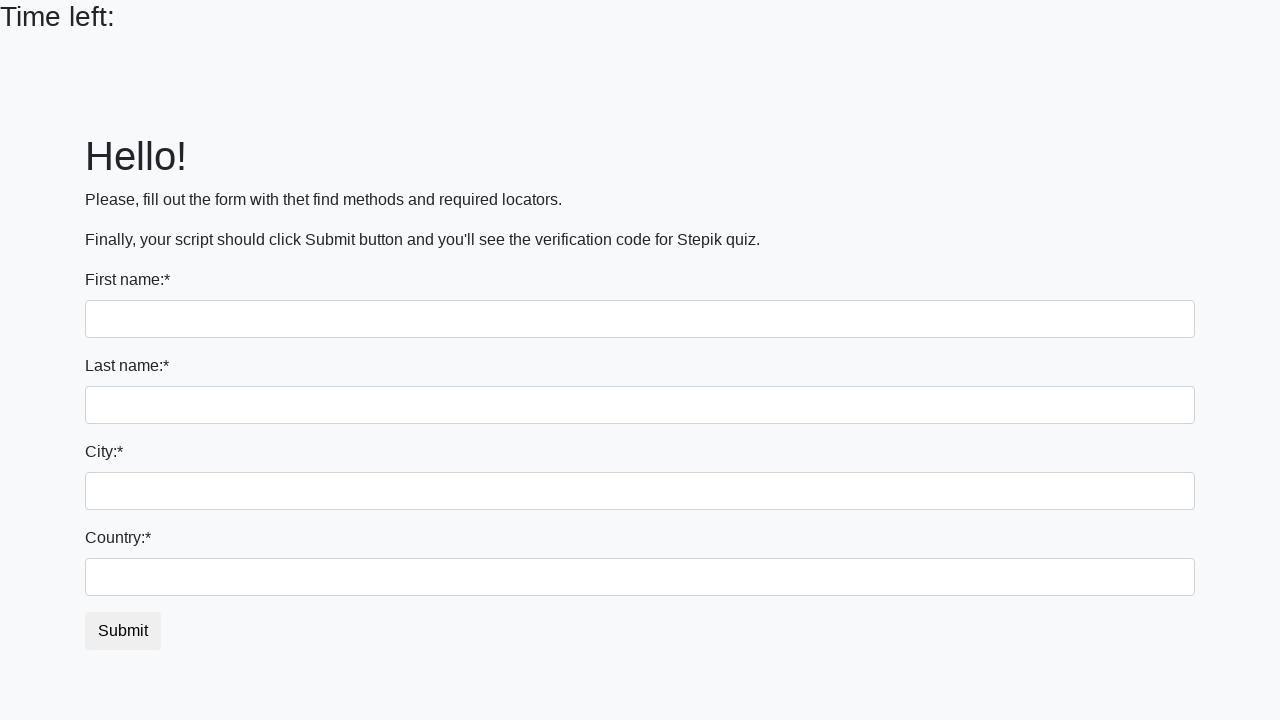

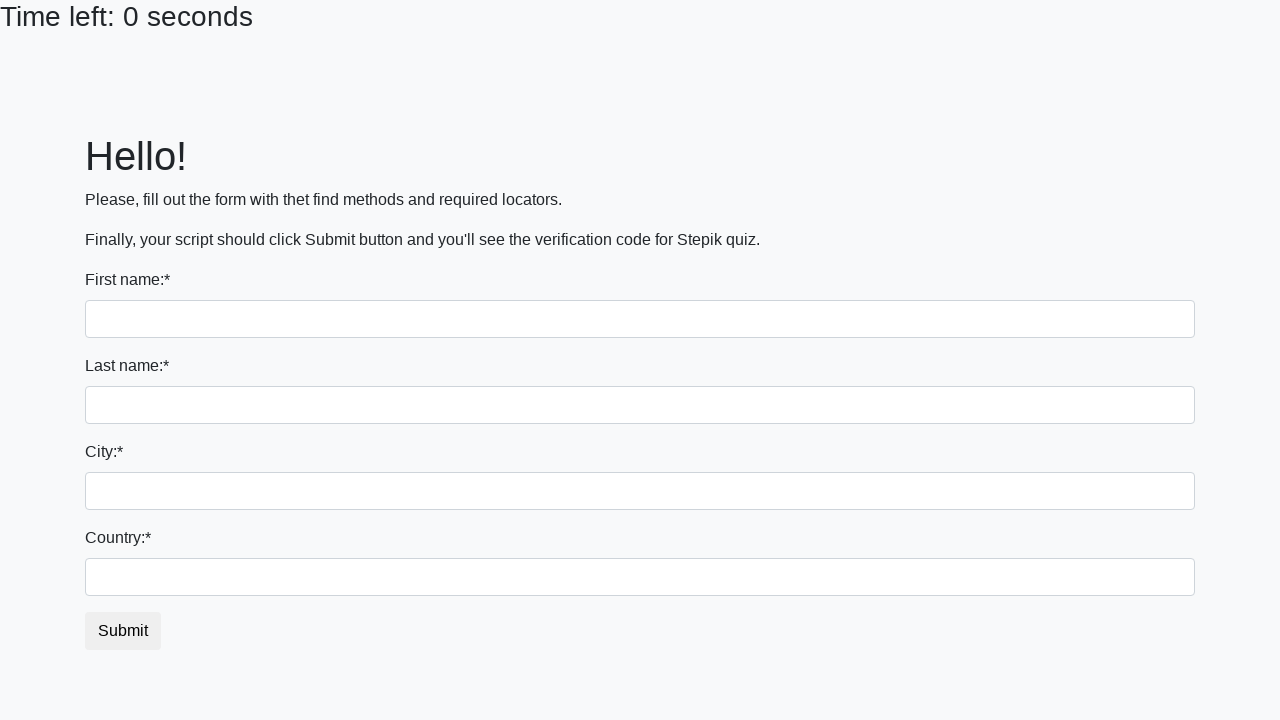